Navigates to login page and verifies the Username and Password labels are present

Starting URL: https://the-internet.herokuapp.com/

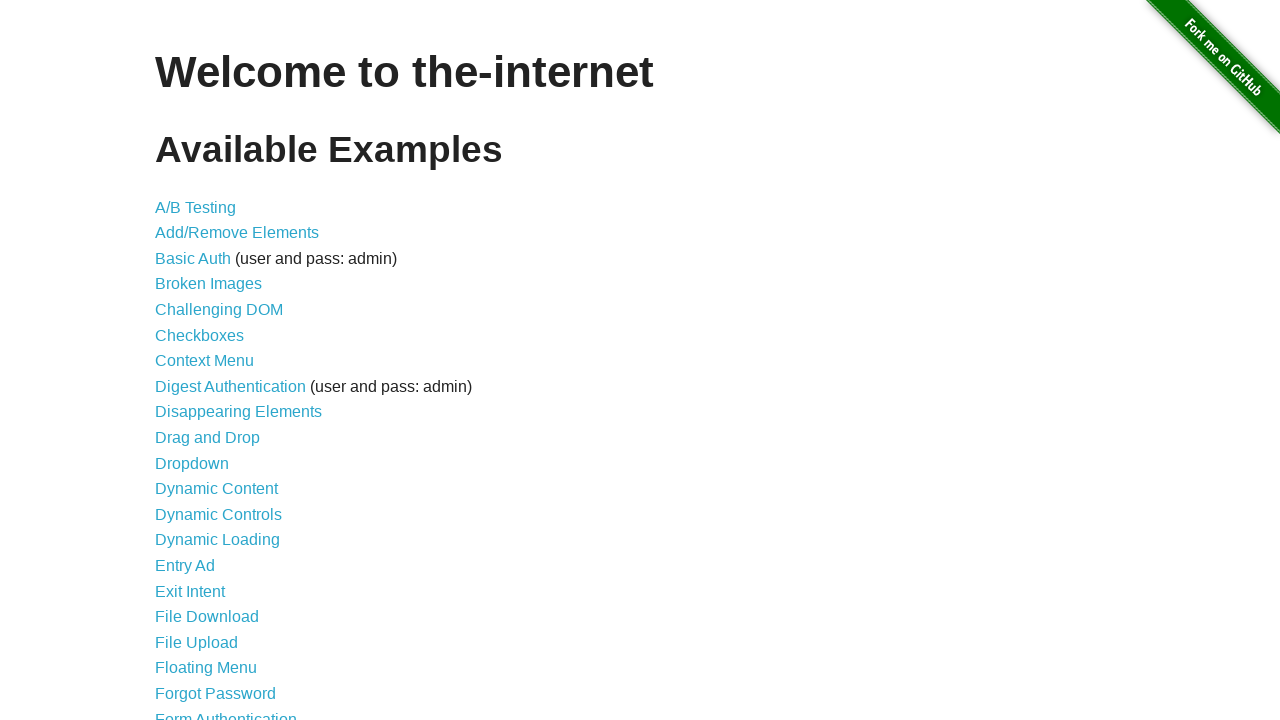

Clicked on Form Authentication link at (226, 712) on a:text('Form Authentication')
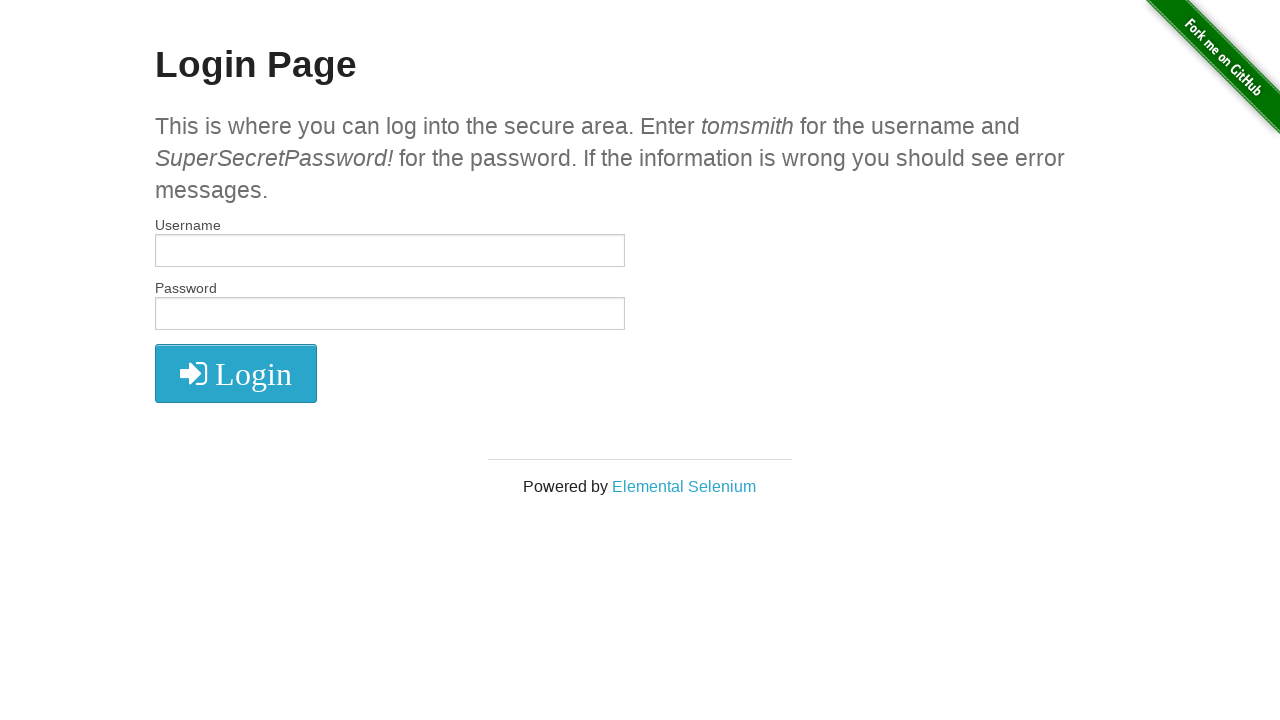

Username label is now visible
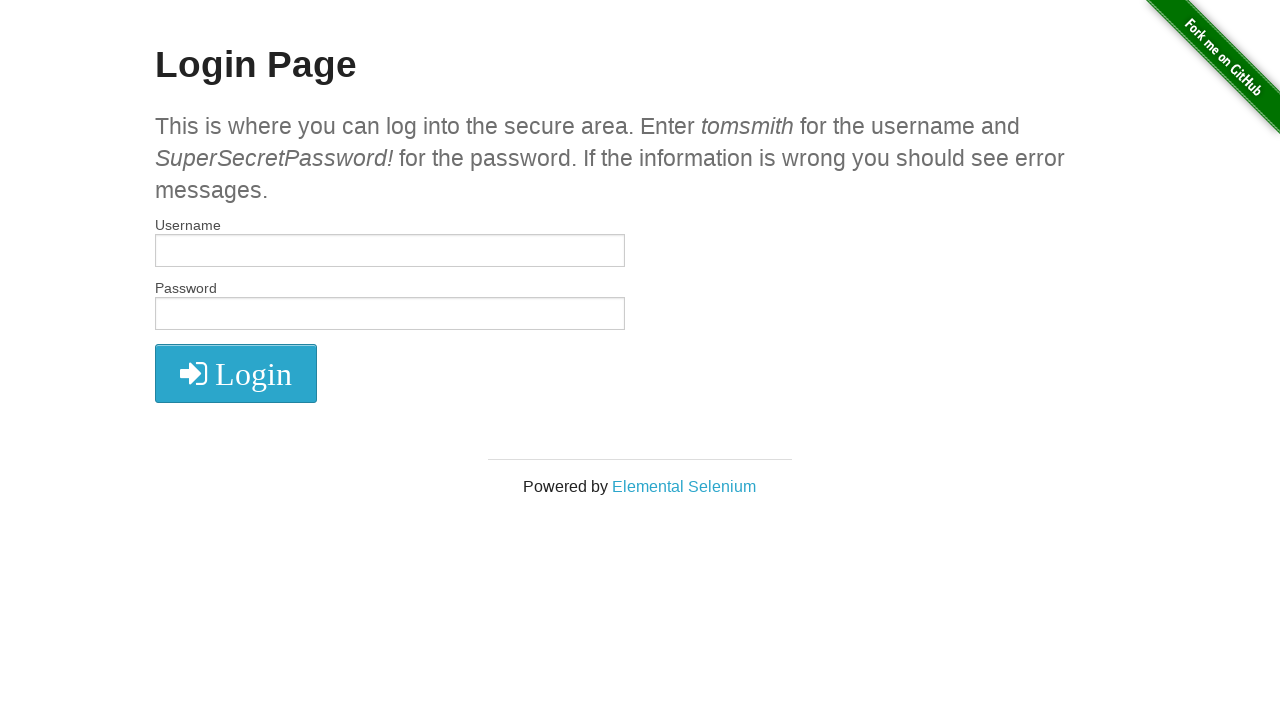

Password label is now visible
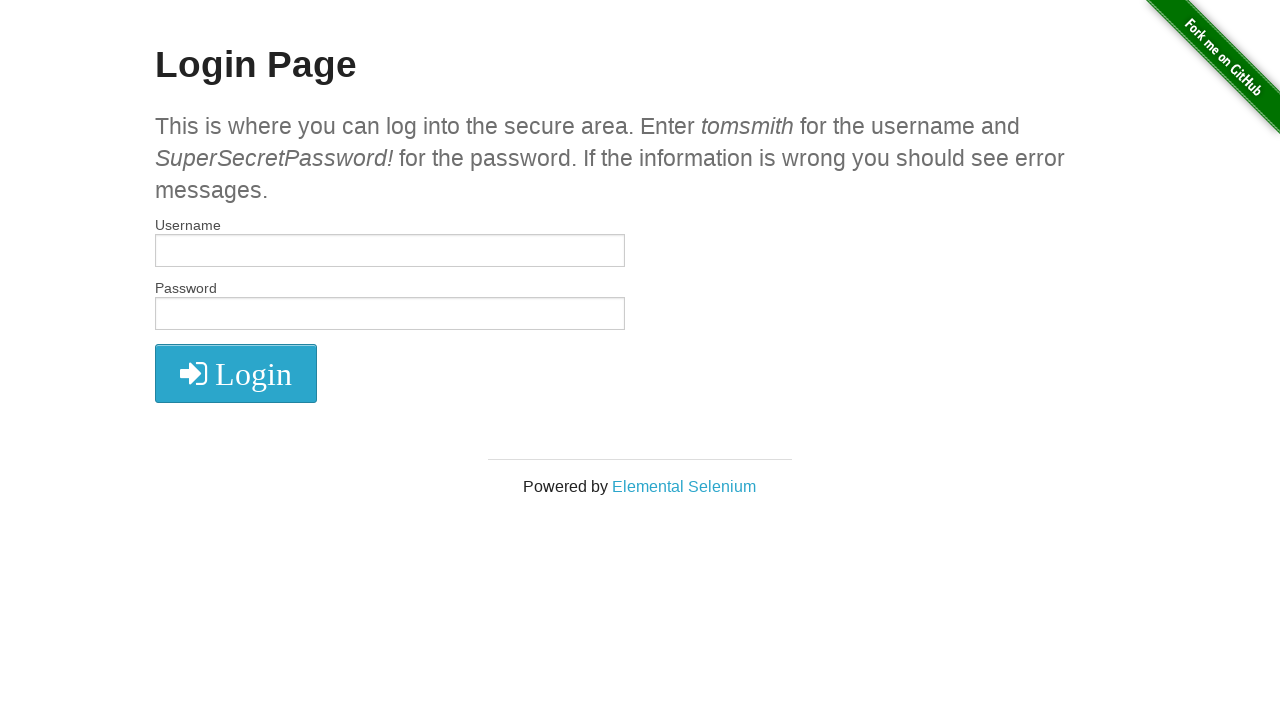

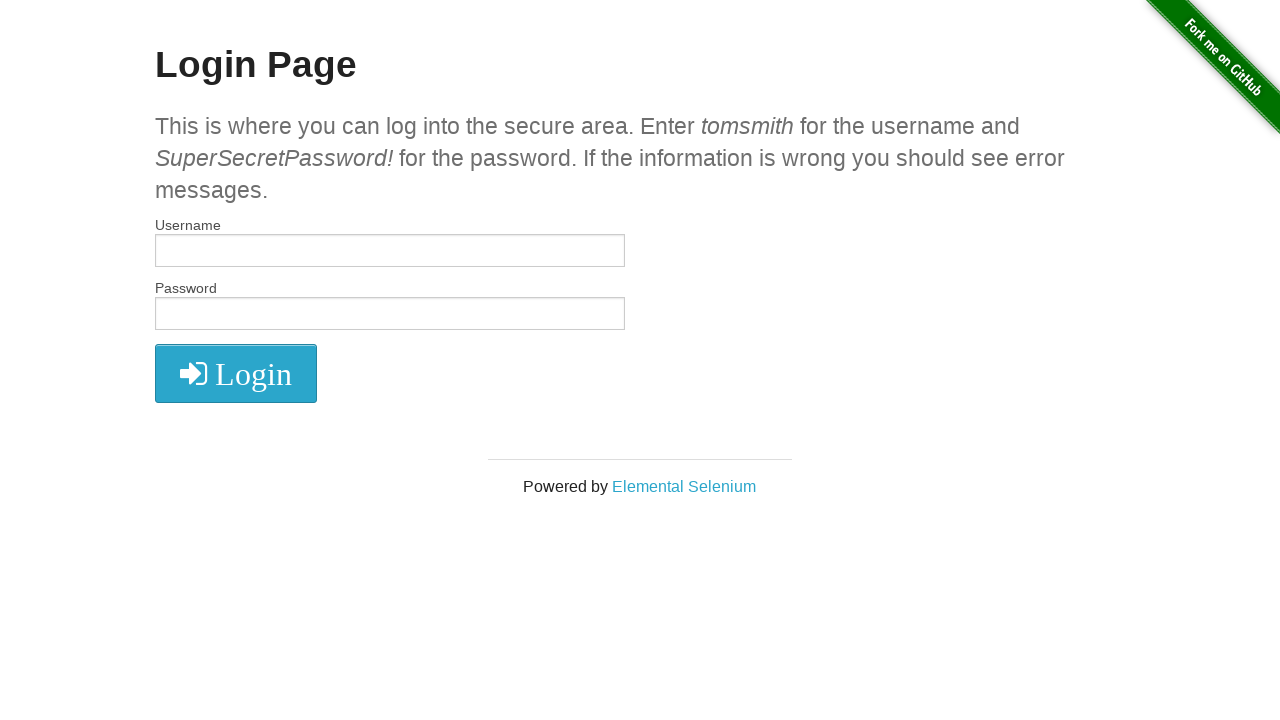